Tests checkbox functionality by clicking checkboxes to toggle their selected state and verifying the state changes.

Starting URL: https://the-internet.herokuapp.com/checkboxes

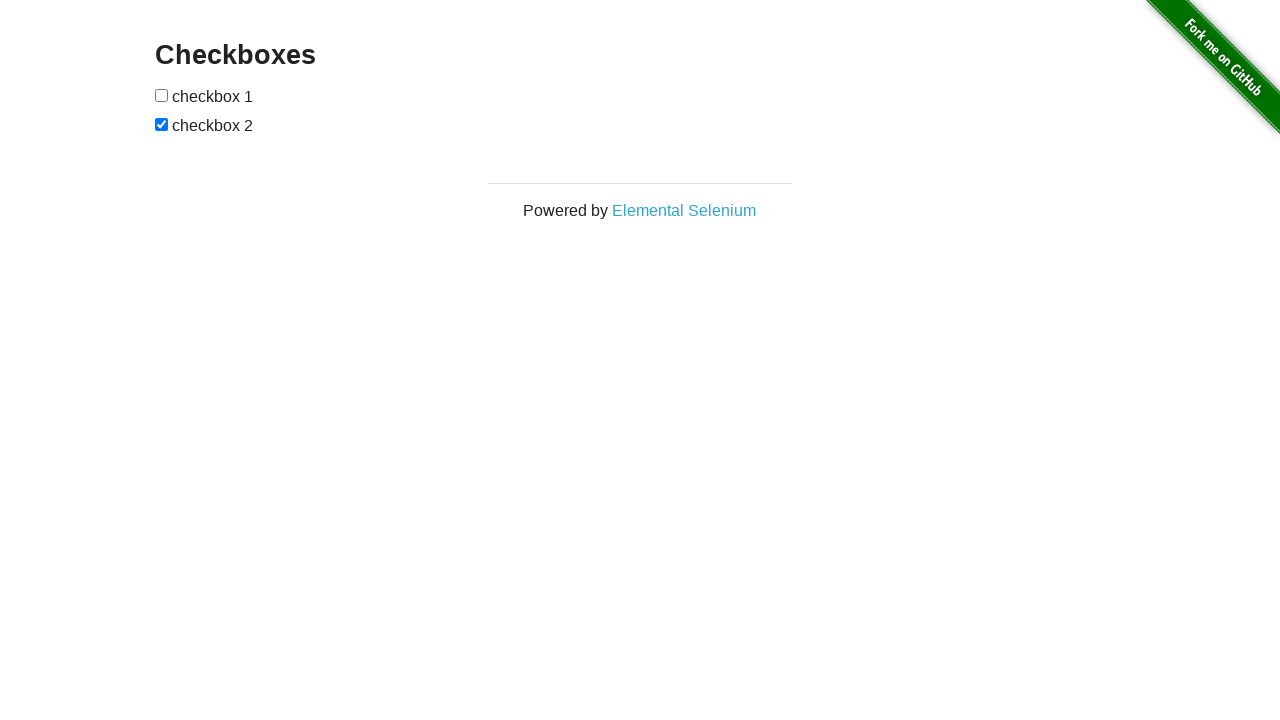

Waited for Checkboxes page header to load
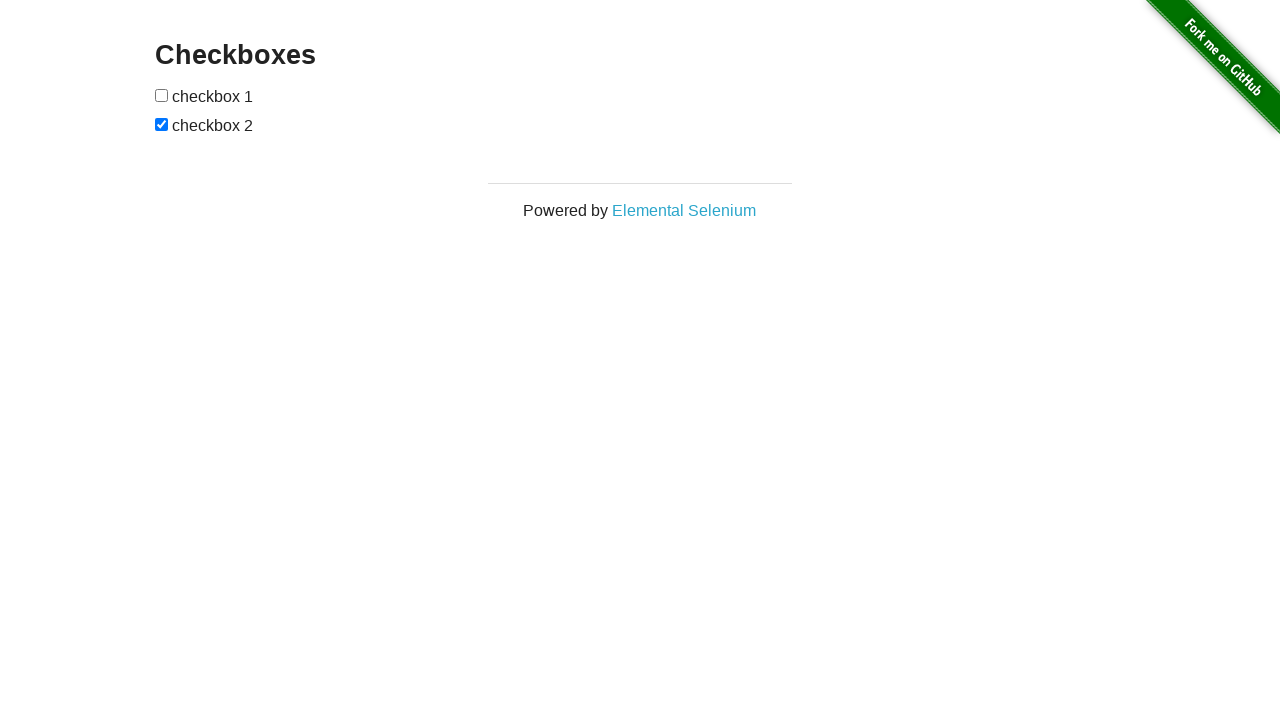

Located first checkbox element
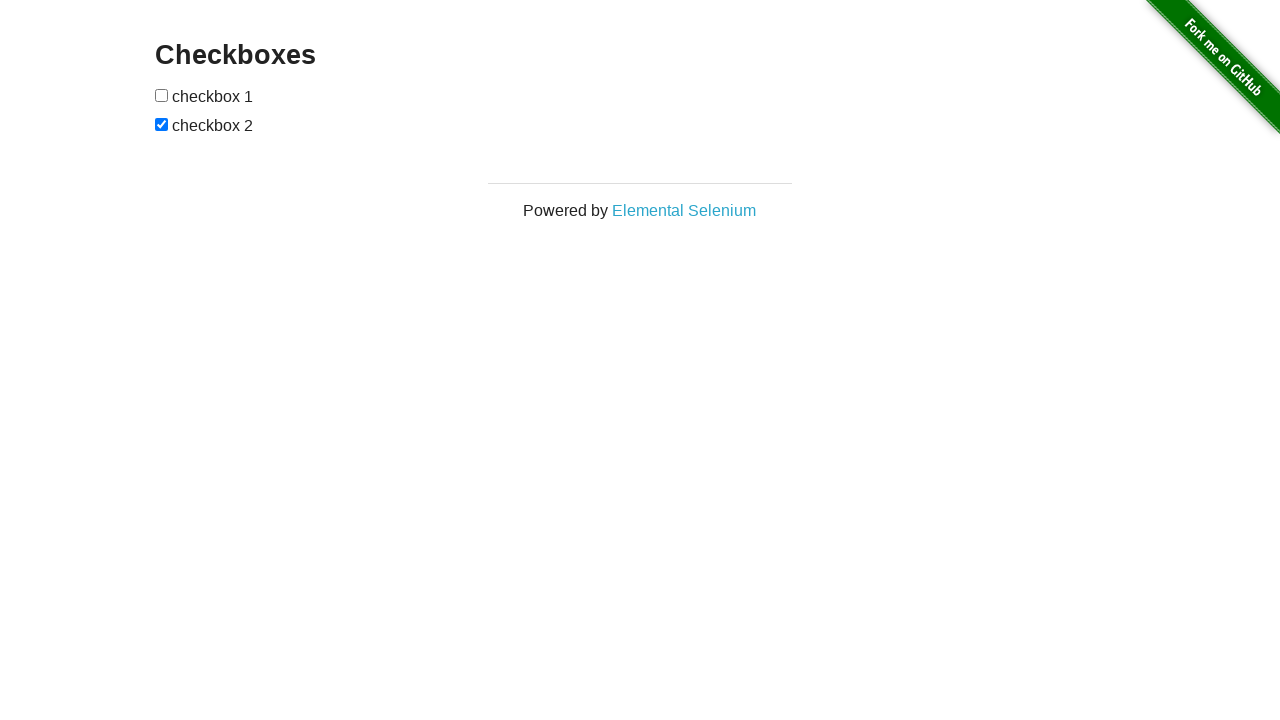

Located second checkbox element
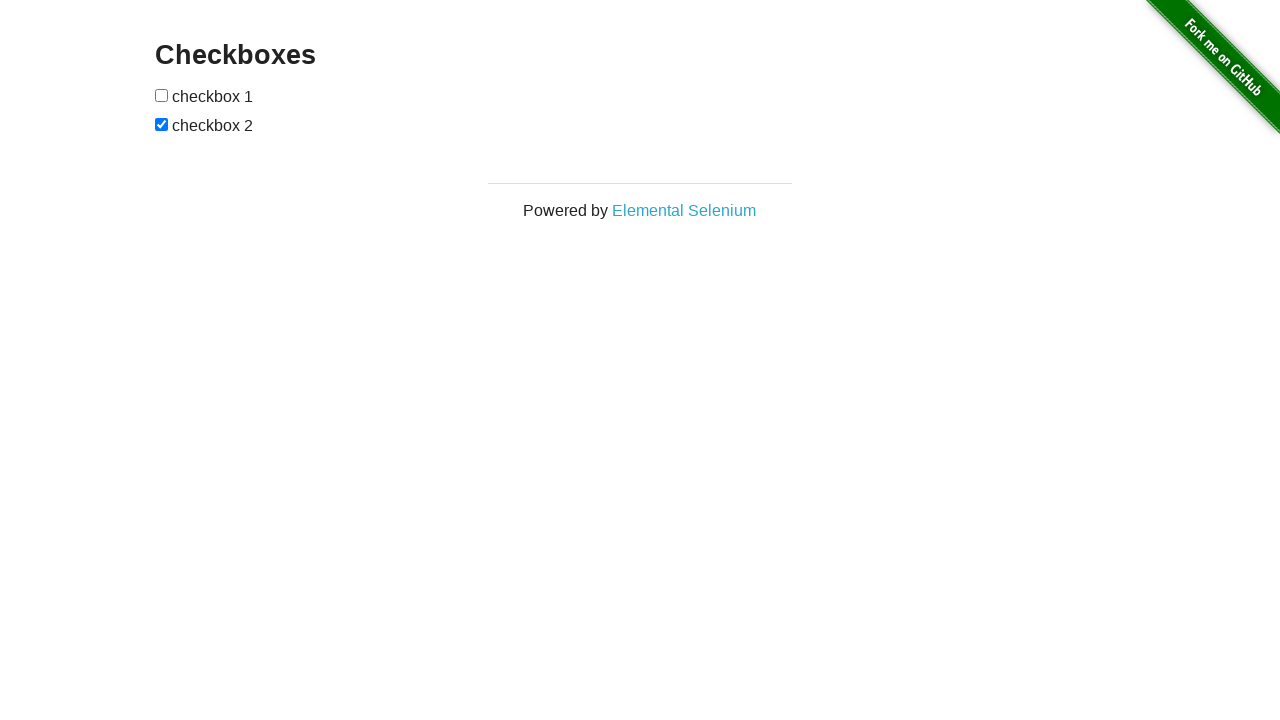

Verified first checkbox is initially unchecked
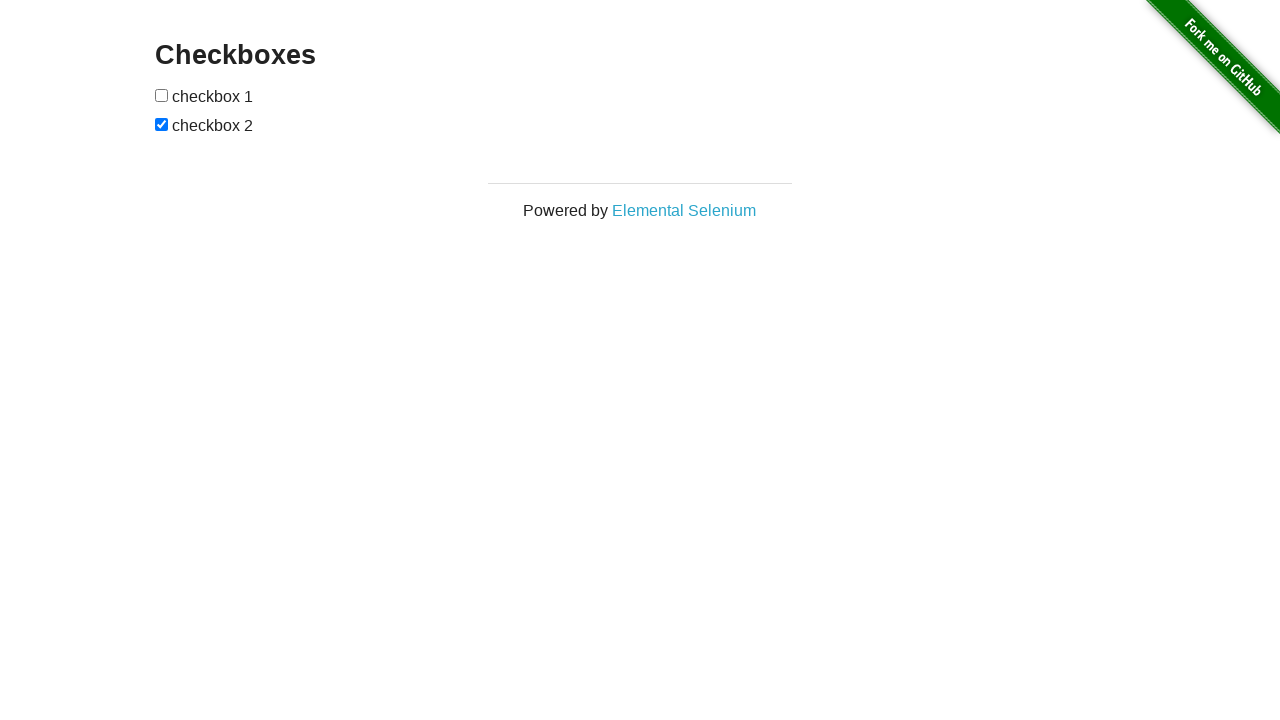

Verified second checkbox is initially checked
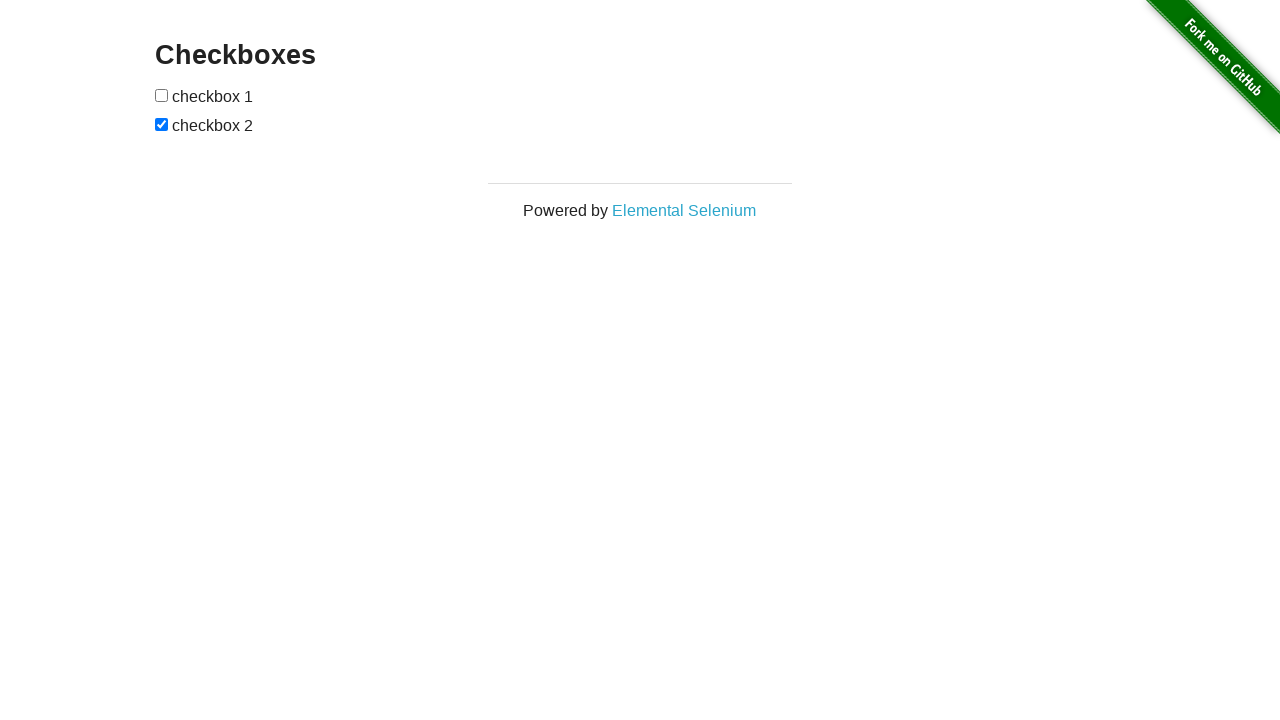

Clicked first checkbox to select it at (162, 95) on xpath=//form[@id='checkboxes']/input >> nth=0
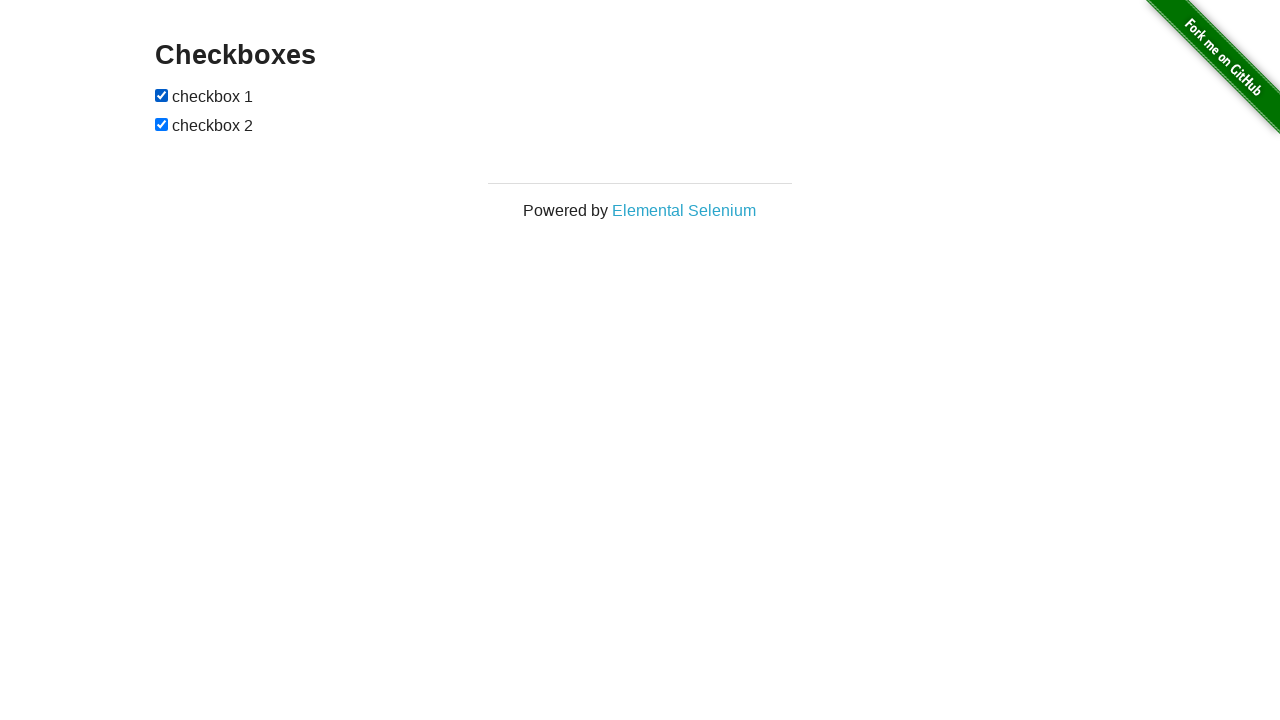

Verified first checkbox is now checked
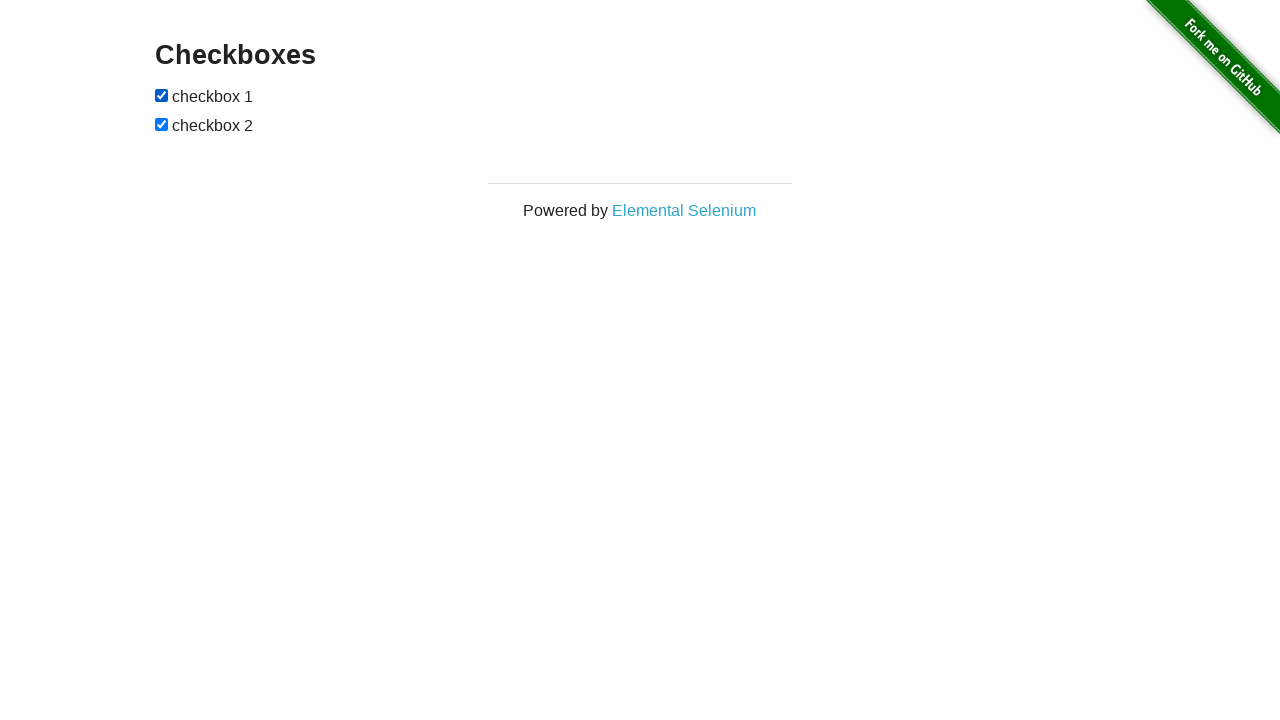

Clicked first checkbox to deselect it at (162, 95) on xpath=//form[@id='checkboxes']/input >> nth=0
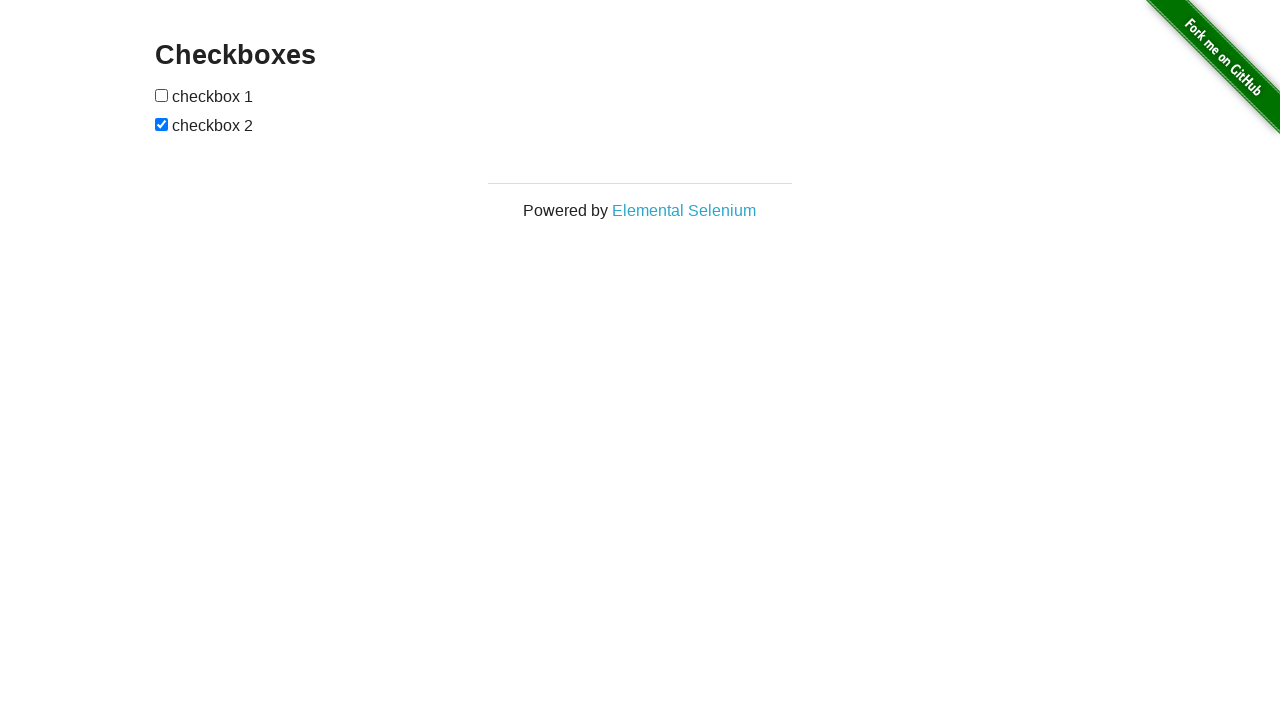

Verified first checkbox is now unchecked
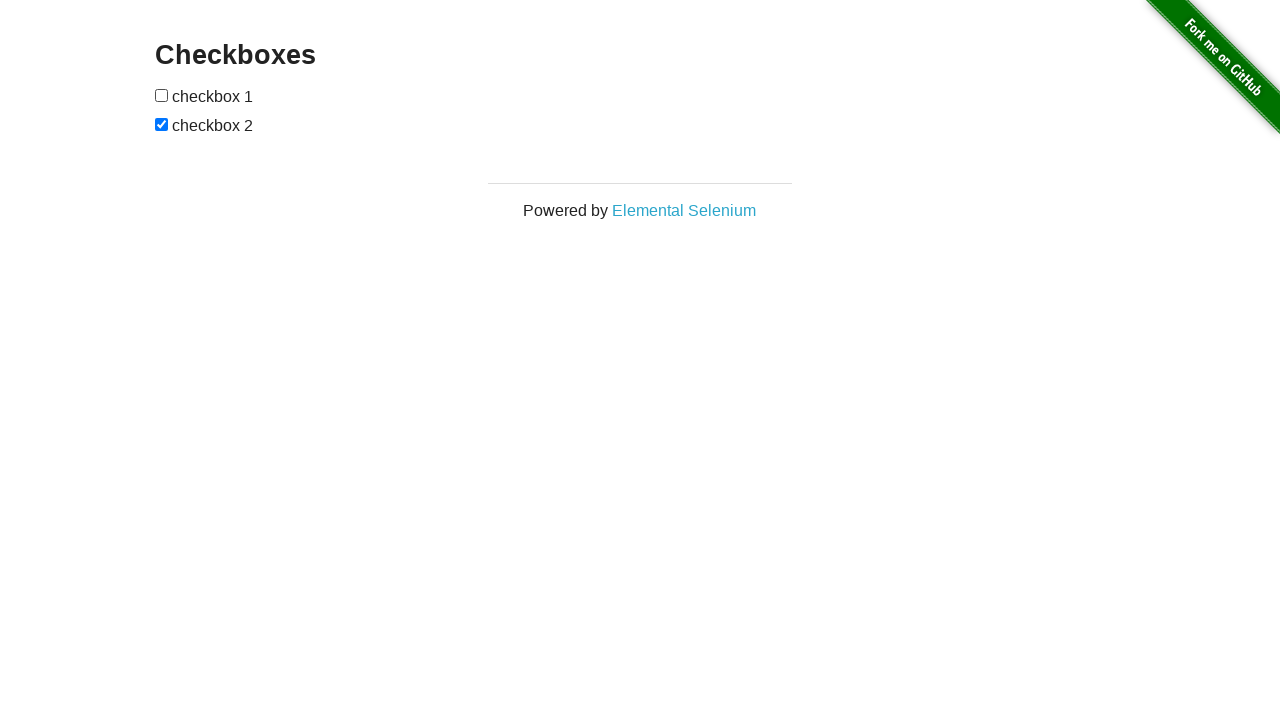

Clicked second checkbox to deselect it at (162, 124) on xpath=//form[@id='checkboxes']/input >> nth=1
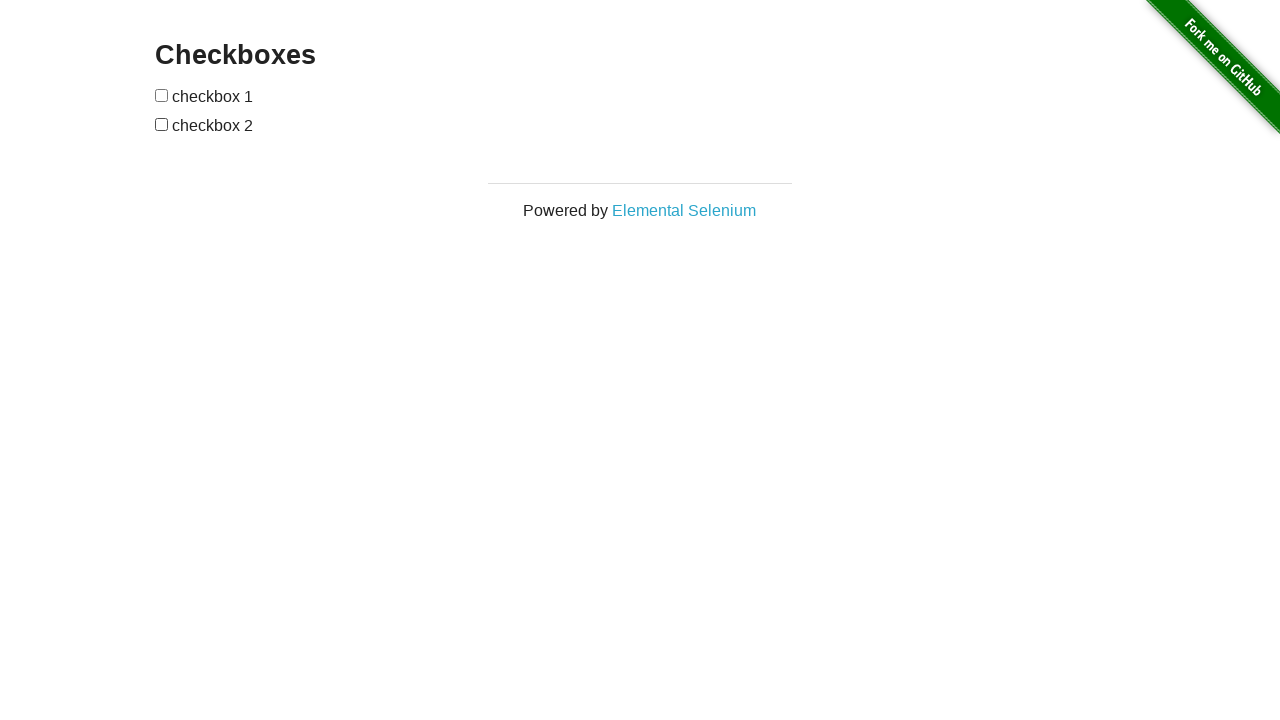

Verified second checkbox is now unchecked
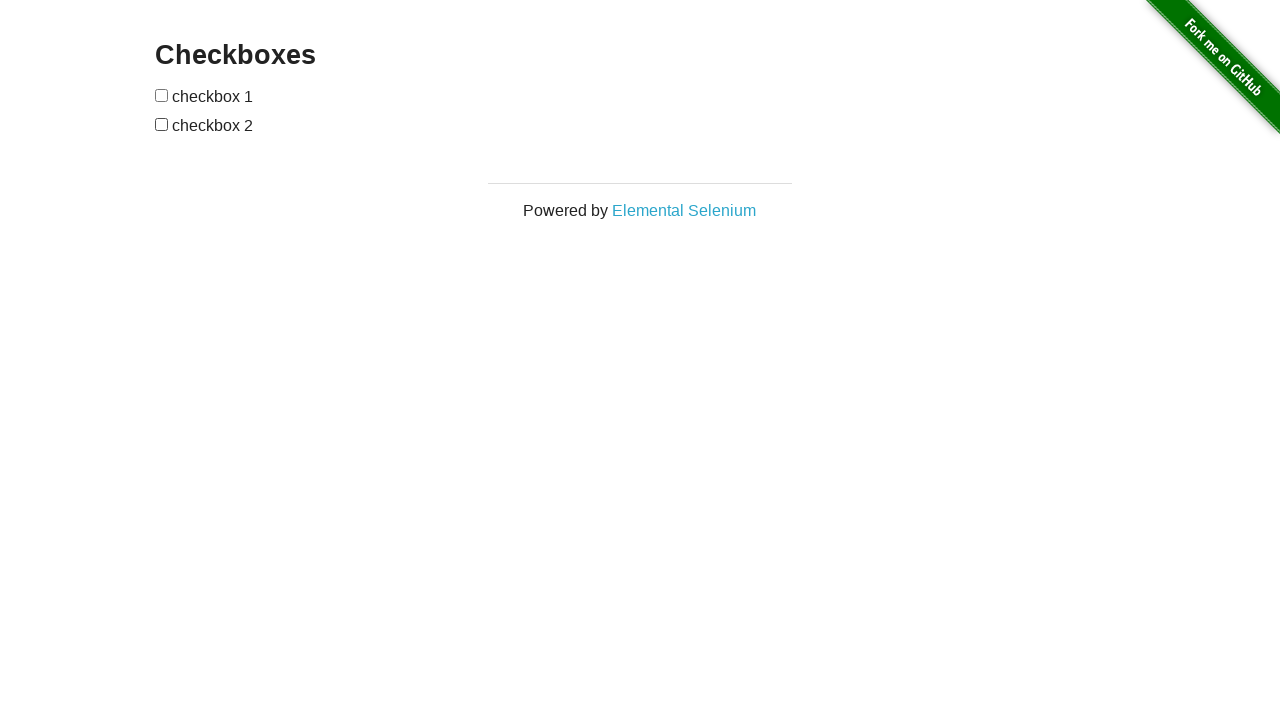

Clicked second checkbox to select it at (162, 124) on xpath=//form[@id='checkboxes']/input >> nth=1
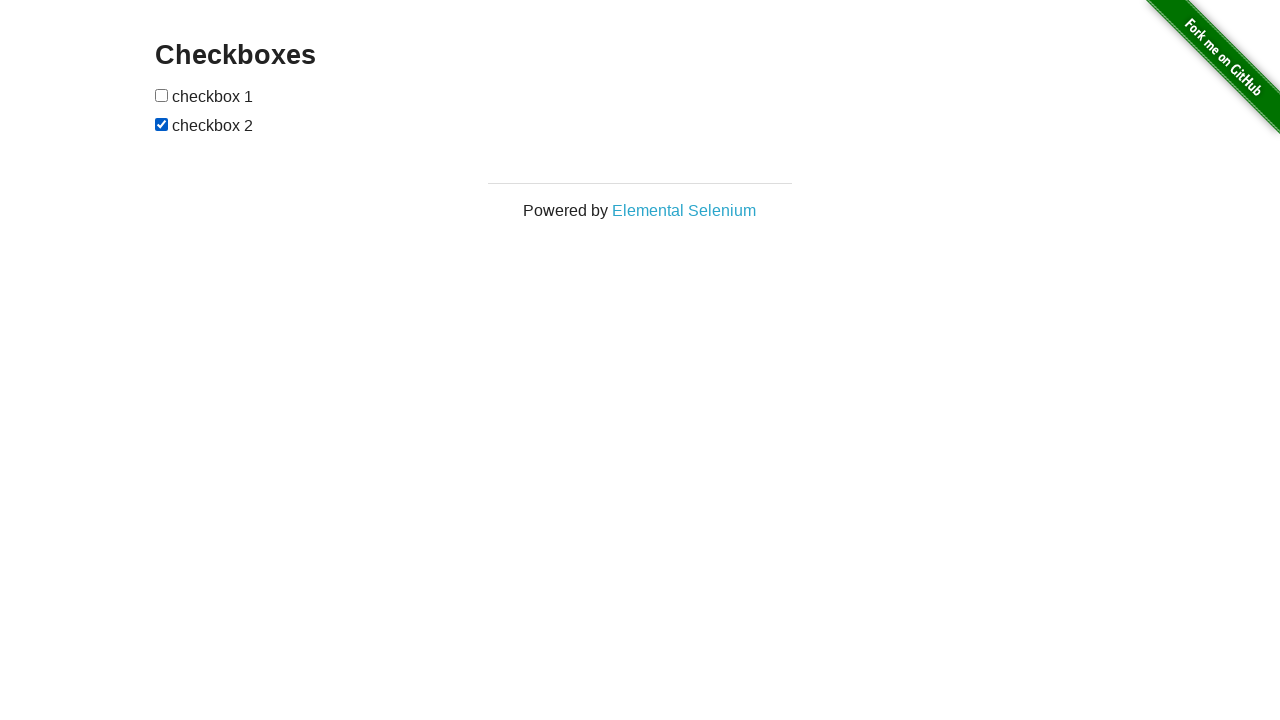

Verified second checkbox is now checked
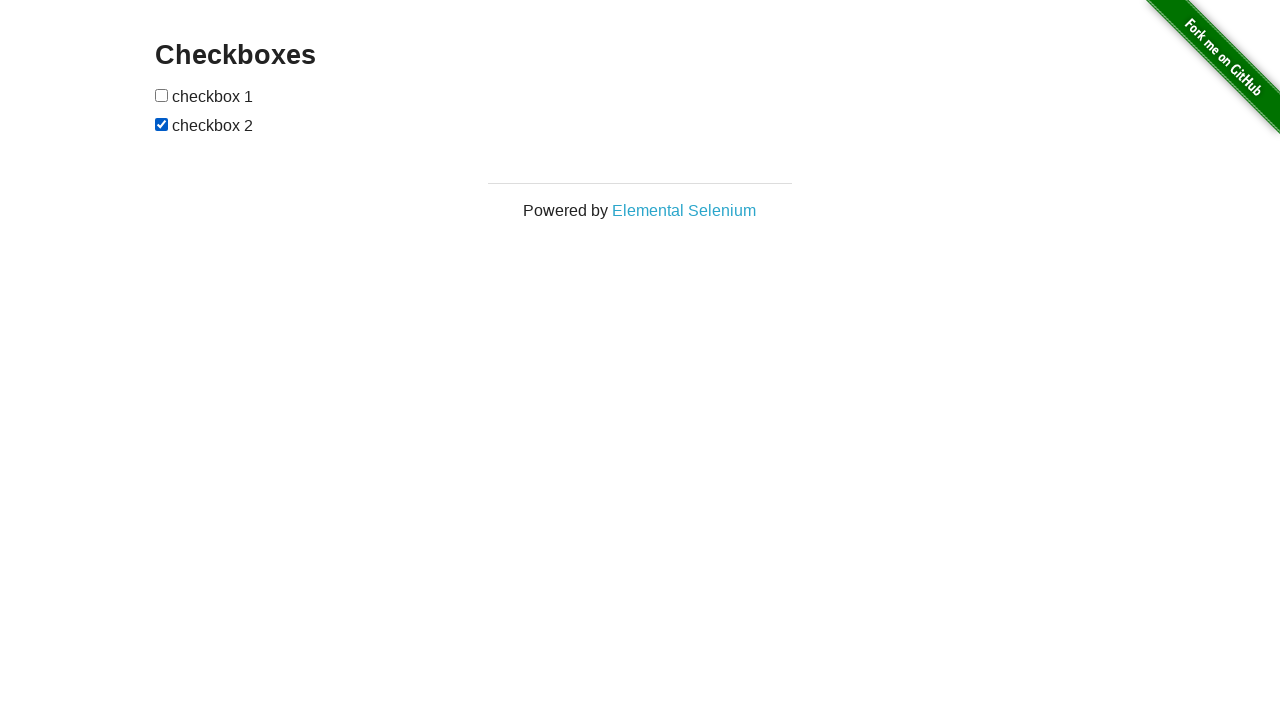

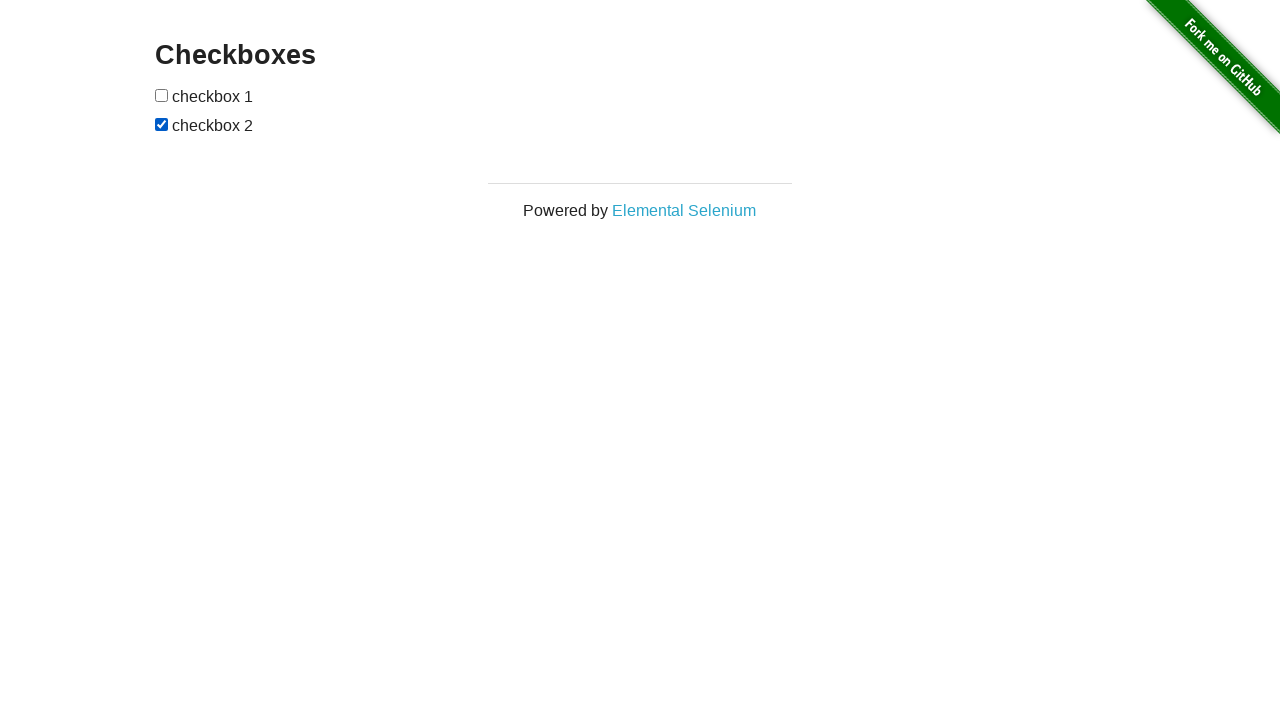